Tests link navigation in the footer section by opening each link in the first footer column in new tabs and switching between them

Starting URL: http://qaclickacademy.com/practice.php

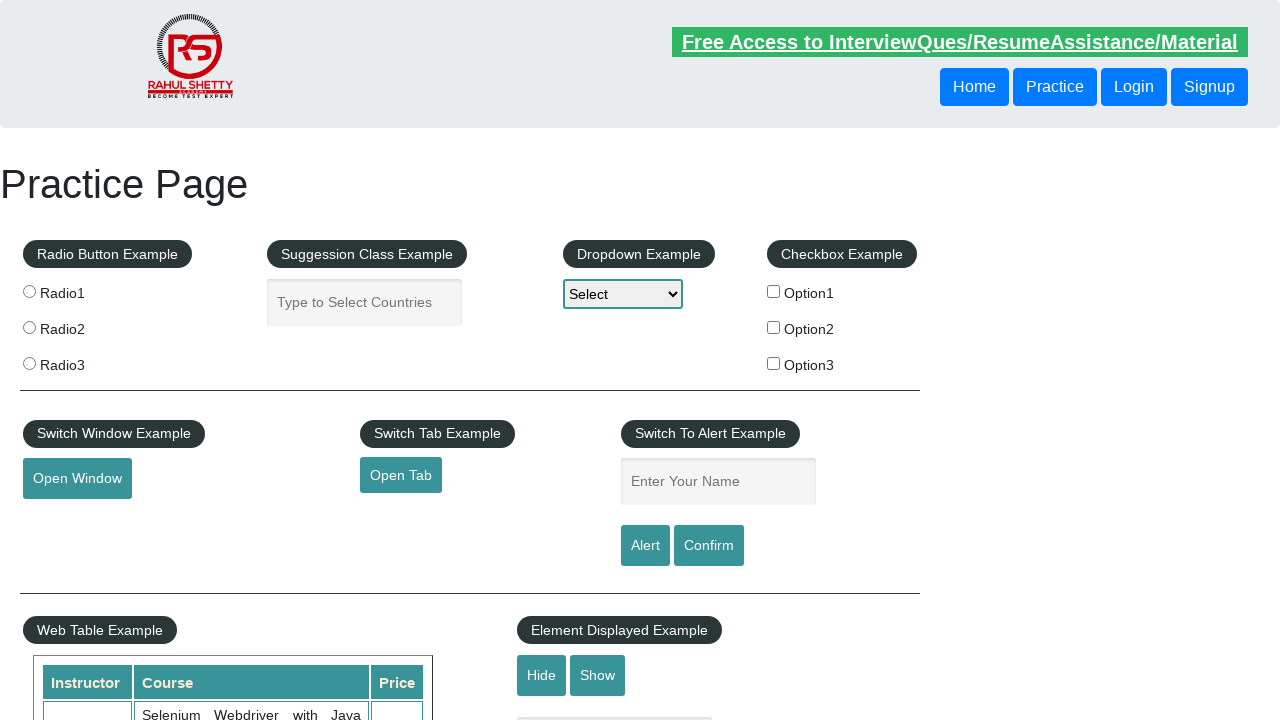

Counted total links on page
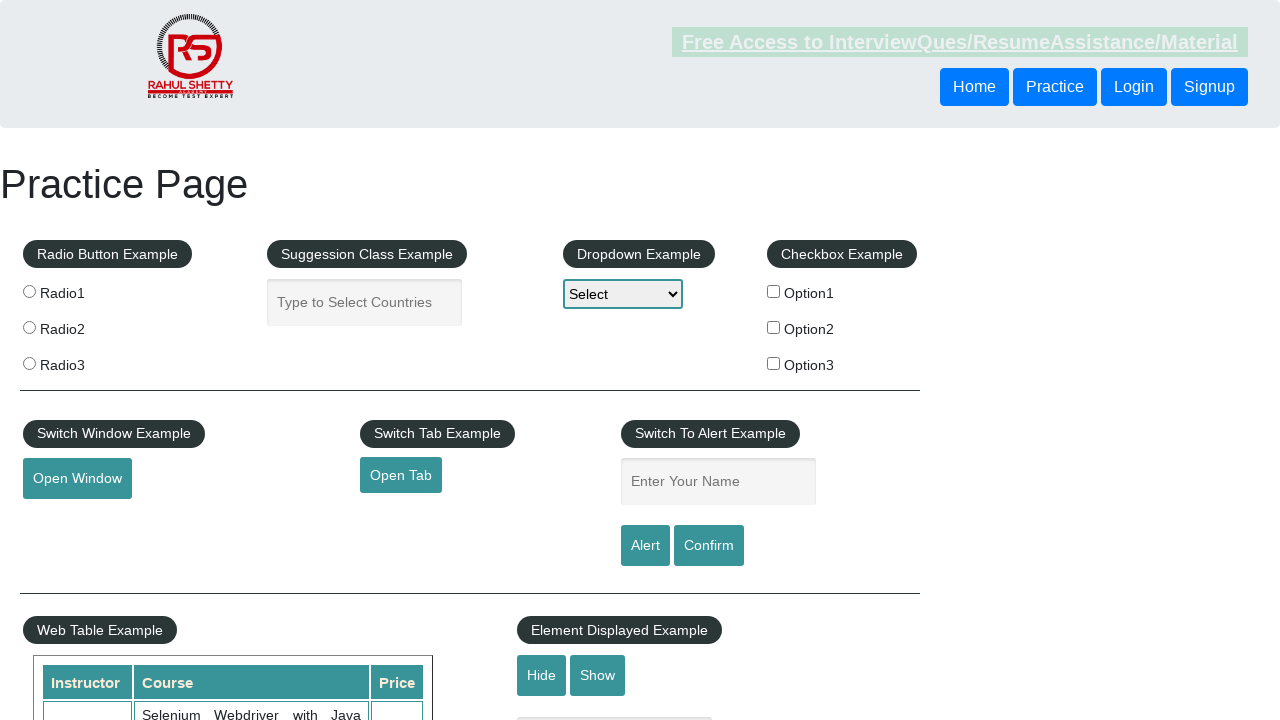

Located footer section with id 'gf-BIG'
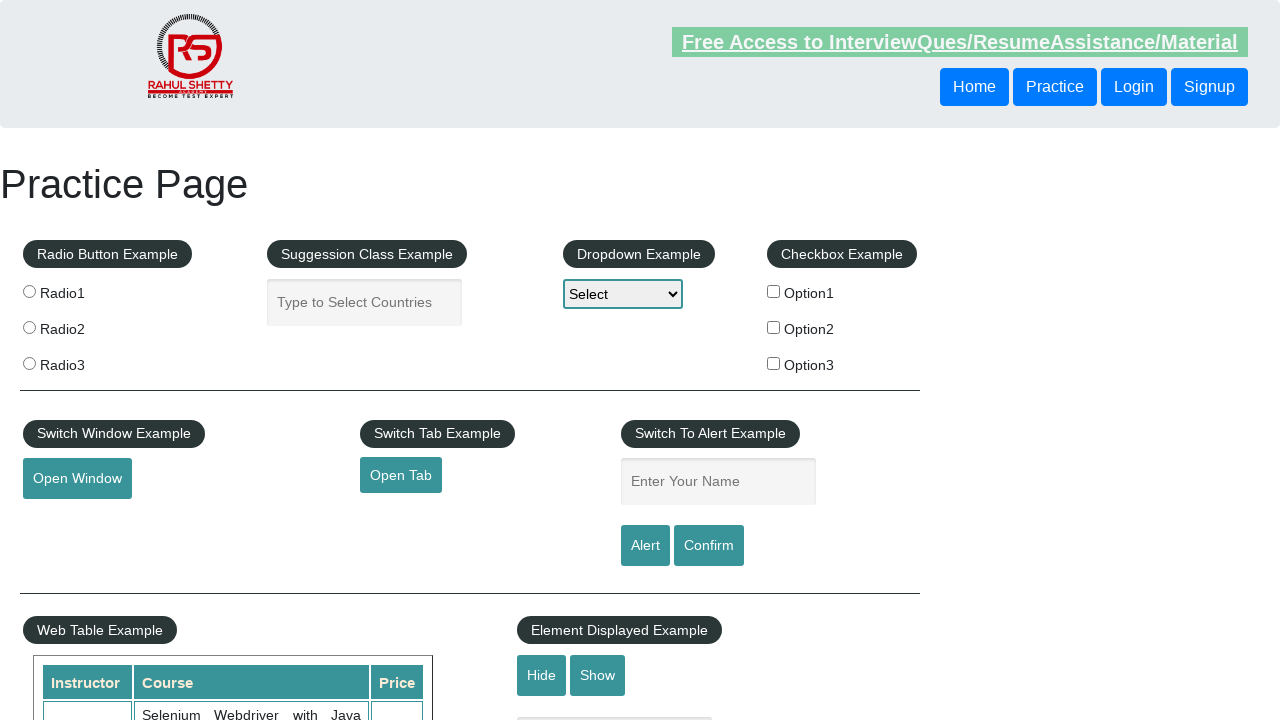

Counted total links in footer section
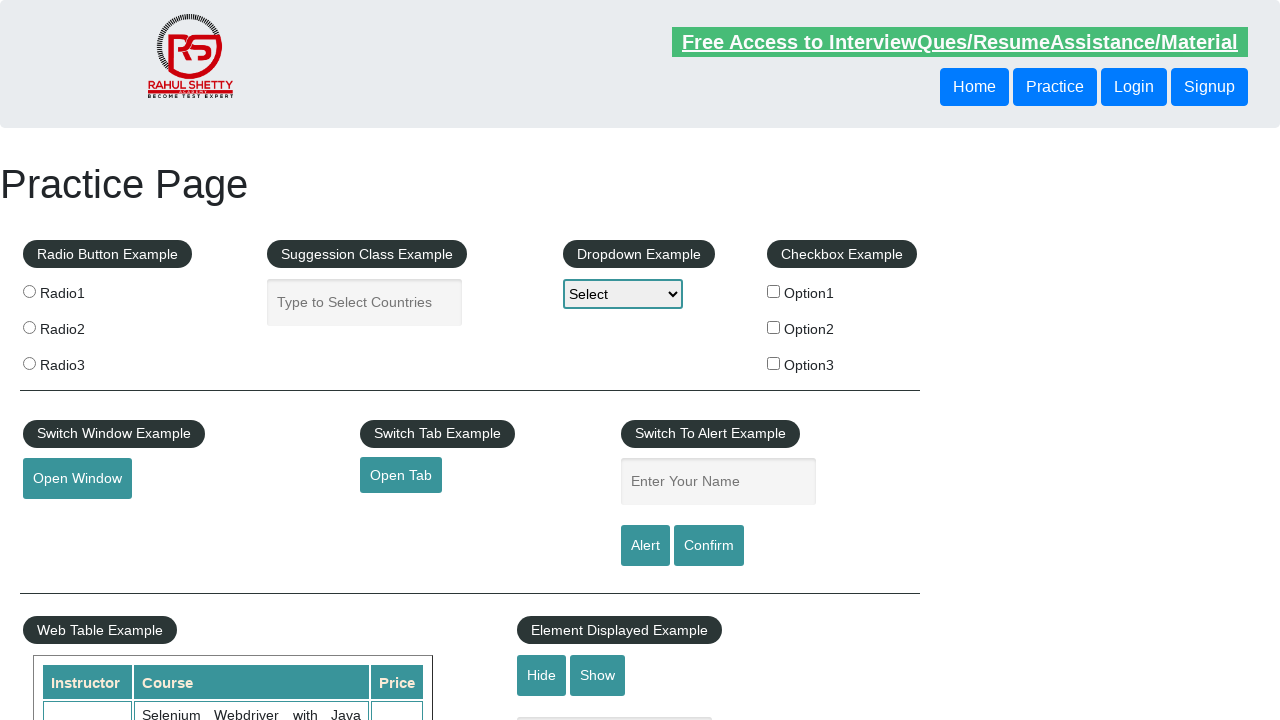

Located first column of footer using xpath
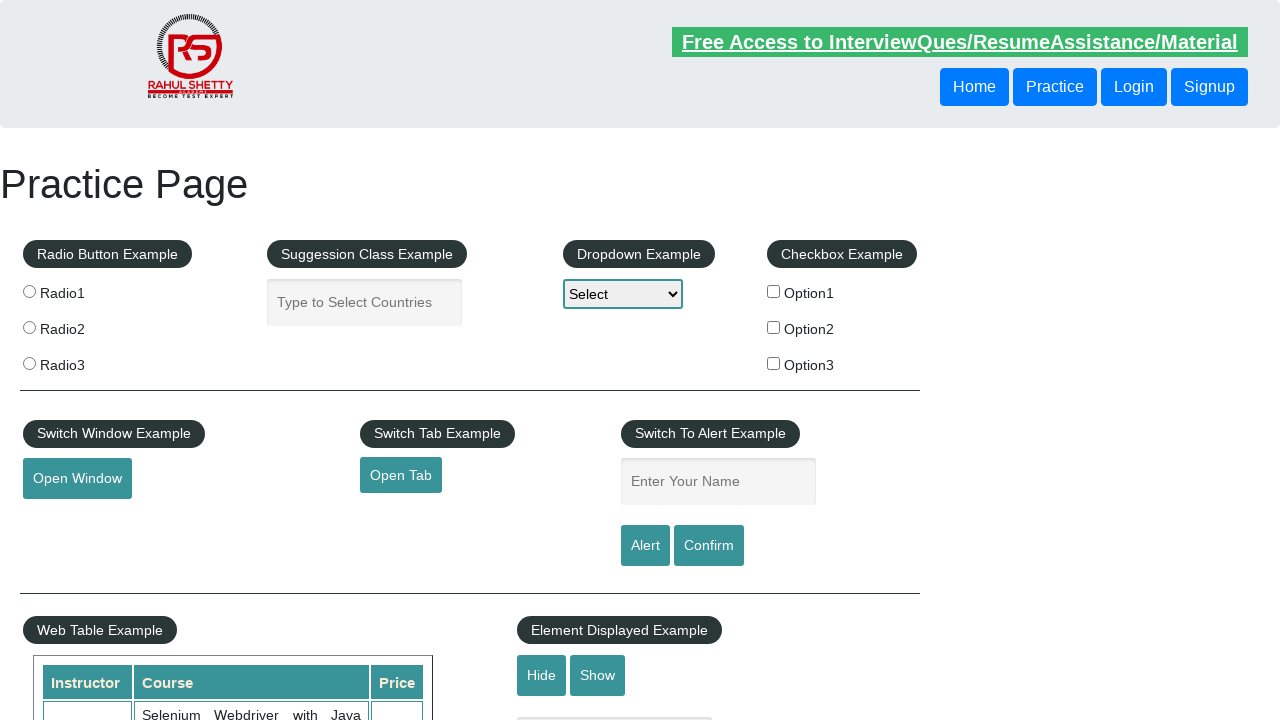

Counted total links in first footer column
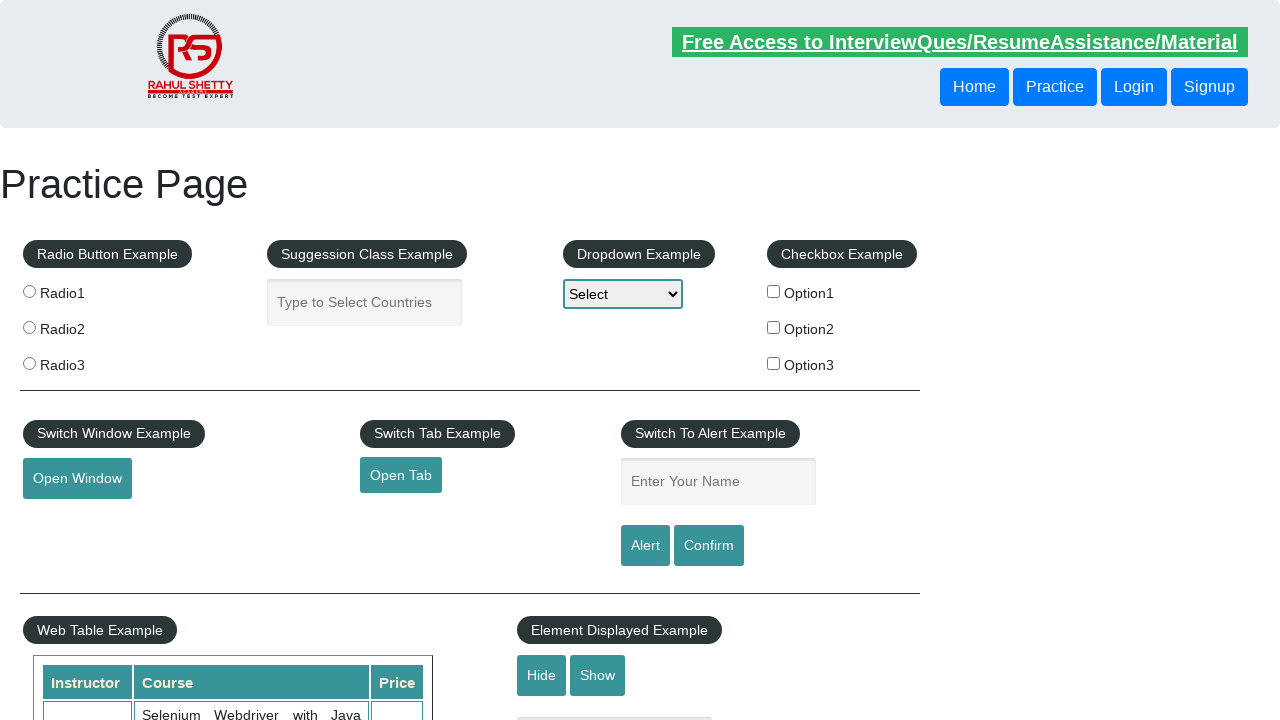

Located link 1 in first footer column
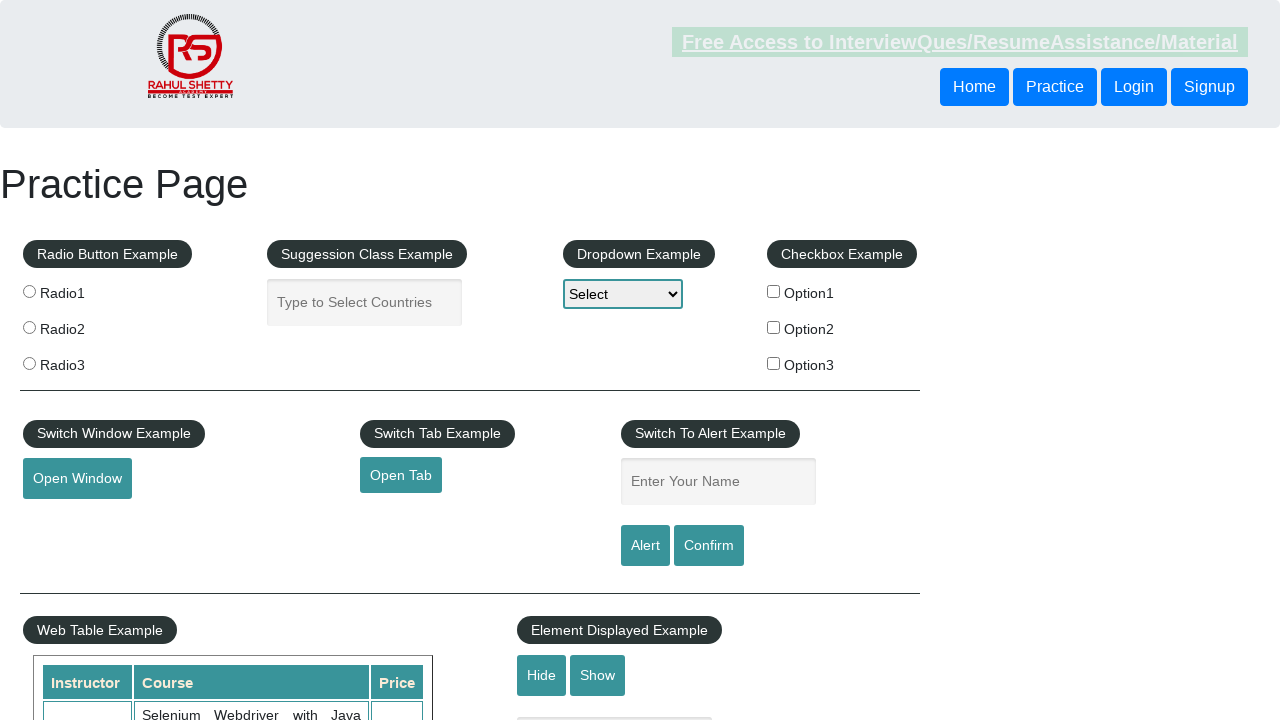

Opened link 1 in new tab using Ctrl+click at (68, 520) on #gf-BIG >> xpath=//table/tbody/tr/td[1]/ul >> a >> nth=1
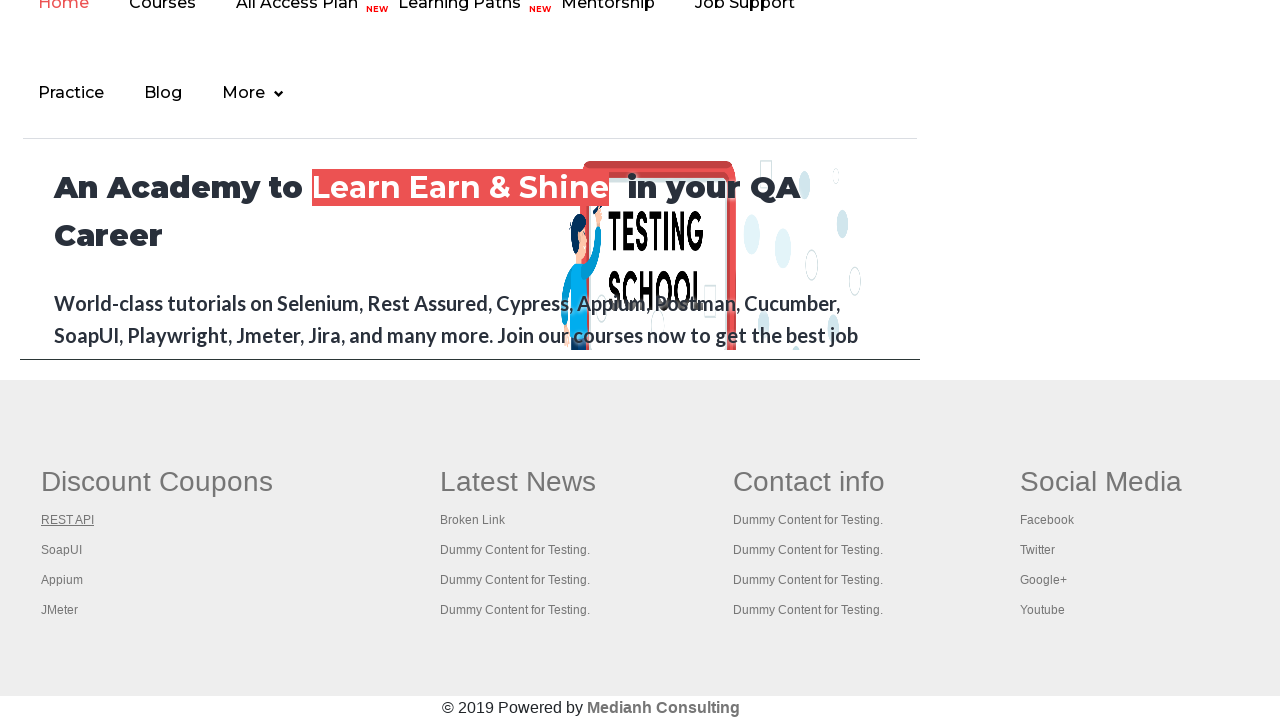

Located link 2 in first footer column
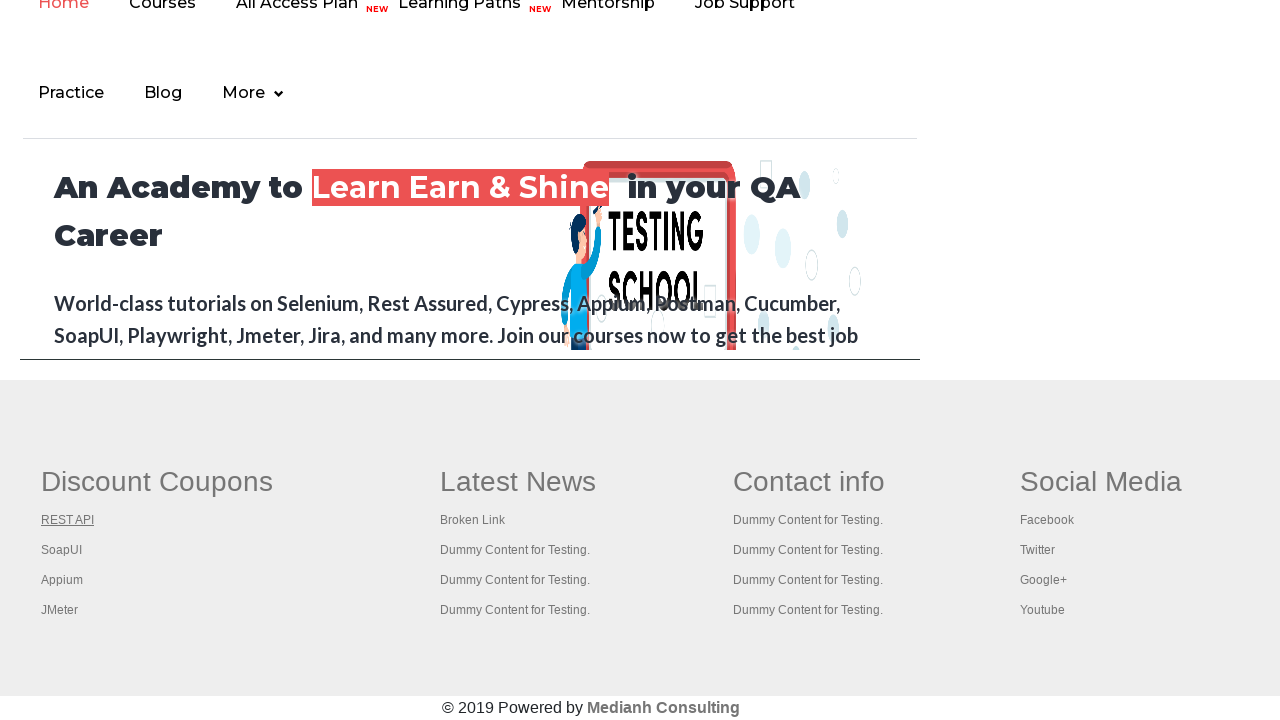

Opened link 2 in new tab using Ctrl+click at (62, 550) on #gf-BIG >> xpath=//table/tbody/tr/td[1]/ul >> a >> nth=2
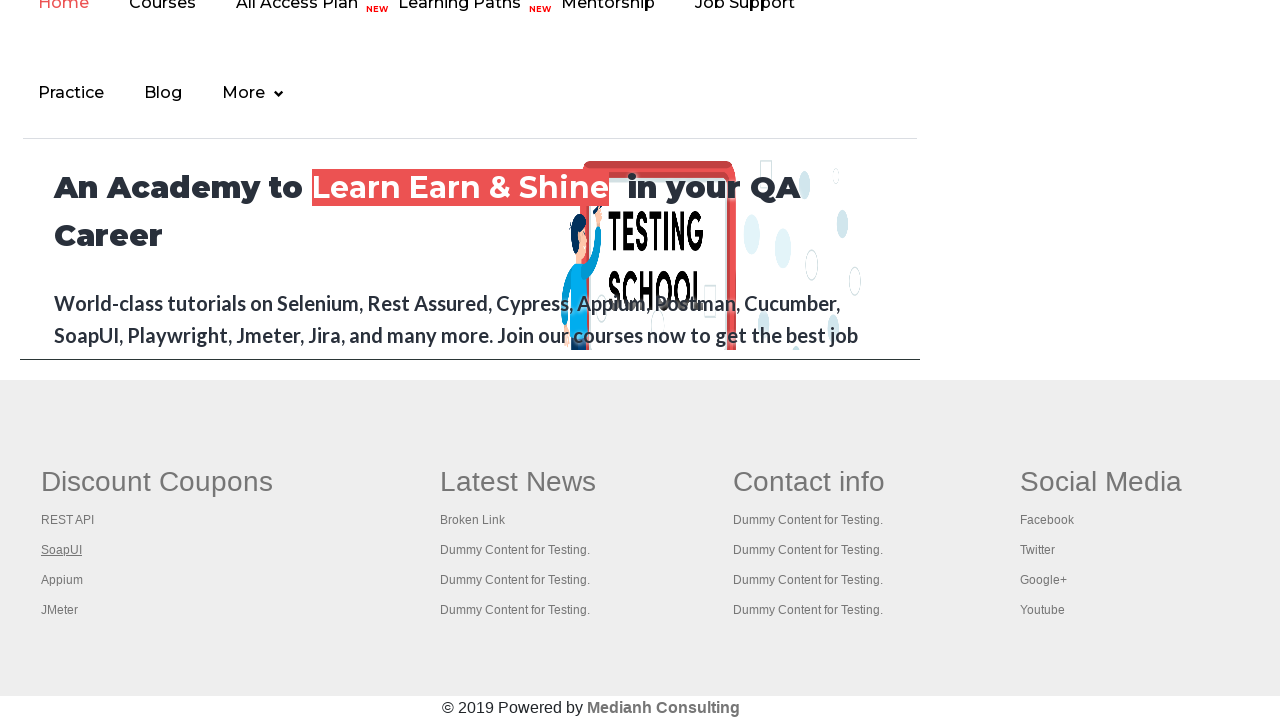

Located link 3 in first footer column
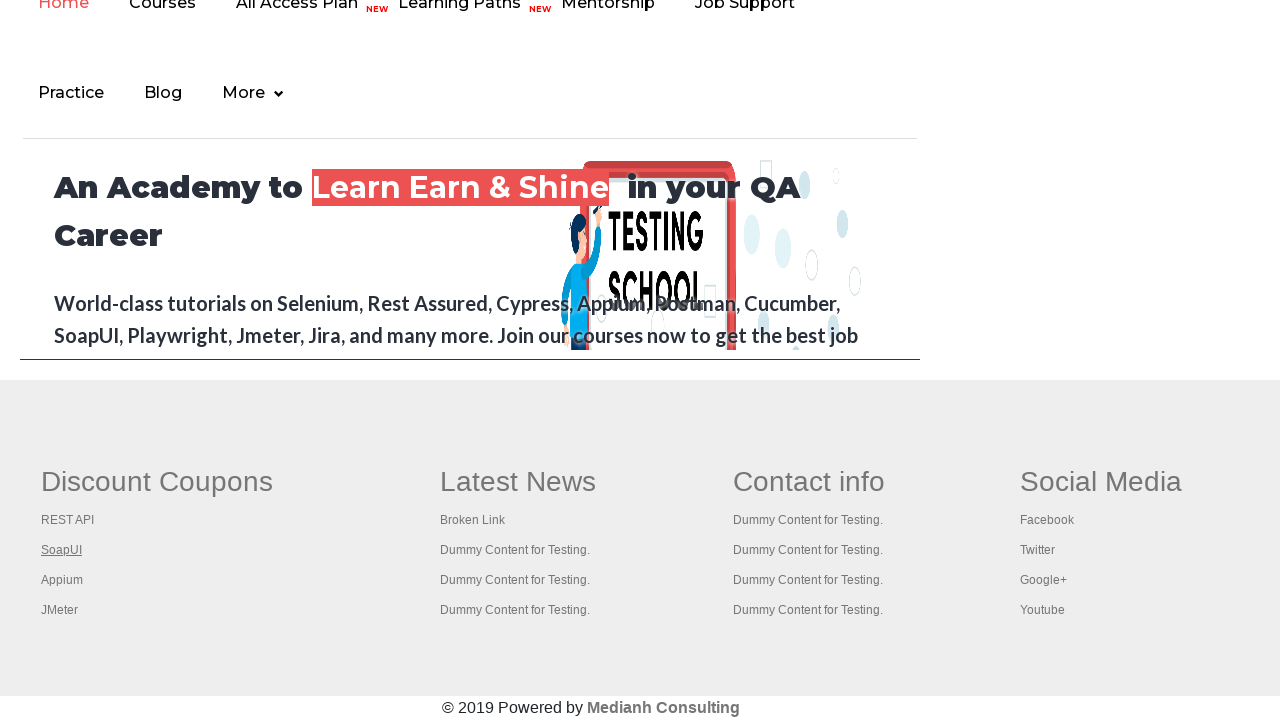

Opened link 3 in new tab using Ctrl+click at (62, 580) on #gf-BIG >> xpath=//table/tbody/tr/td[1]/ul >> a >> nth=3
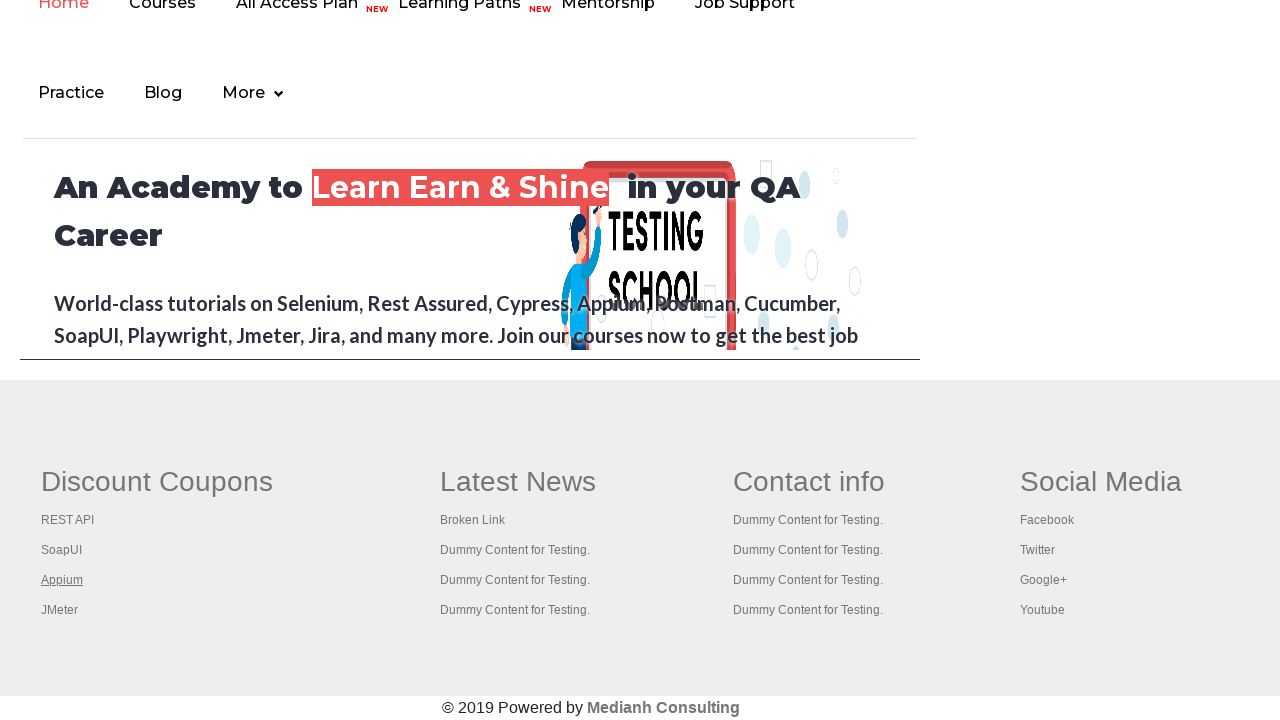

Located link 4 in first footer column
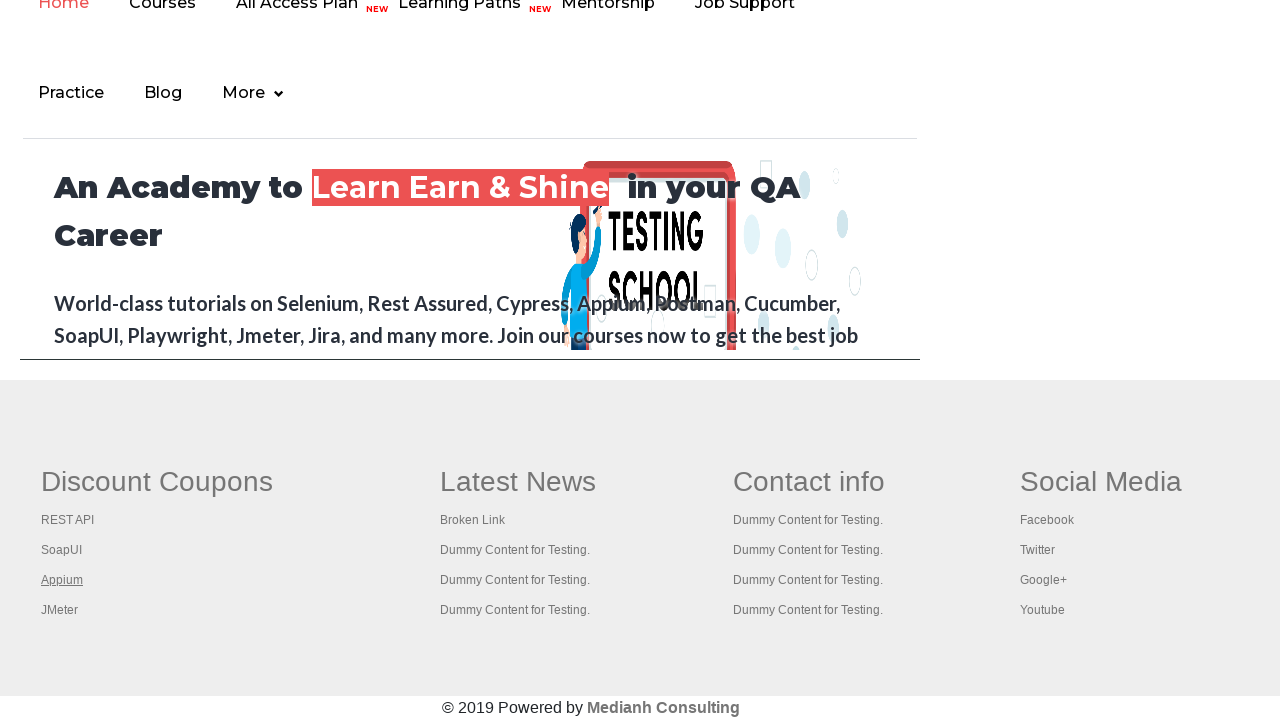

Opened link 4 in new tab using Ctrl+click at (60, 610) on #gf-BIG >> xpath=//table/tbody/tr/td[1]/ul >> a >> nth=4
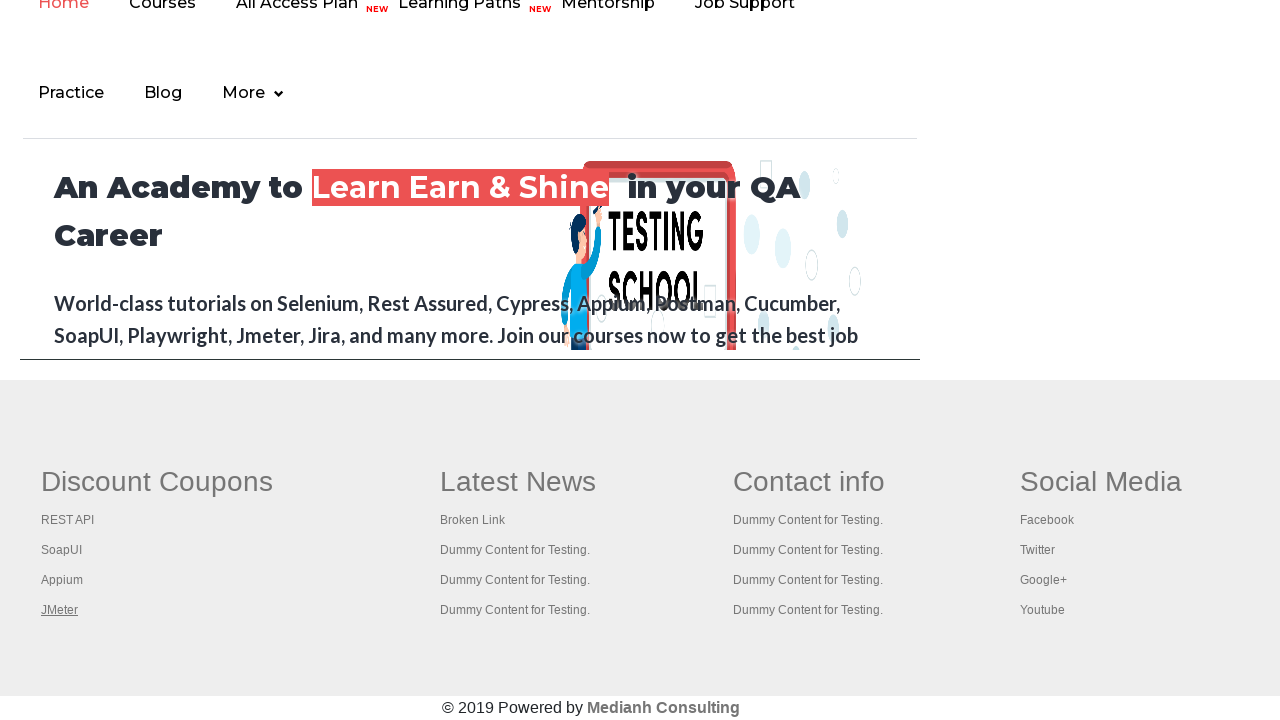

Retrieved all open pages/tabs from browser context
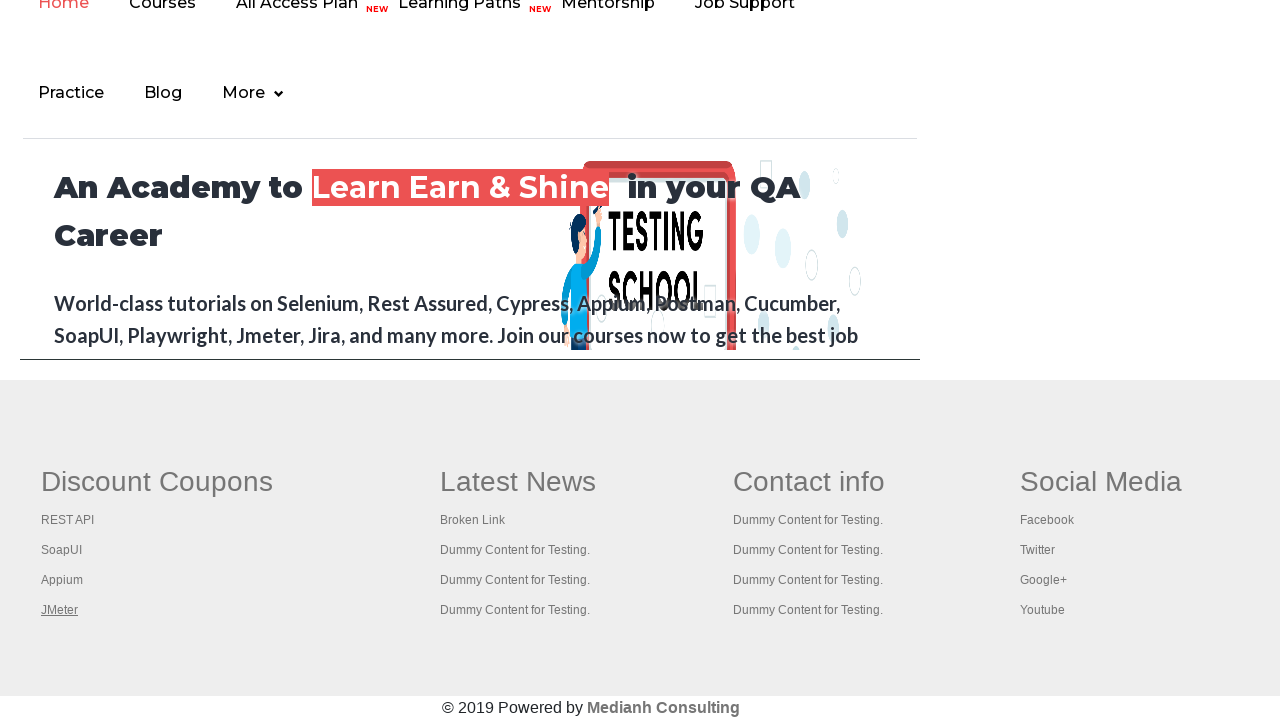

Brought tab to front
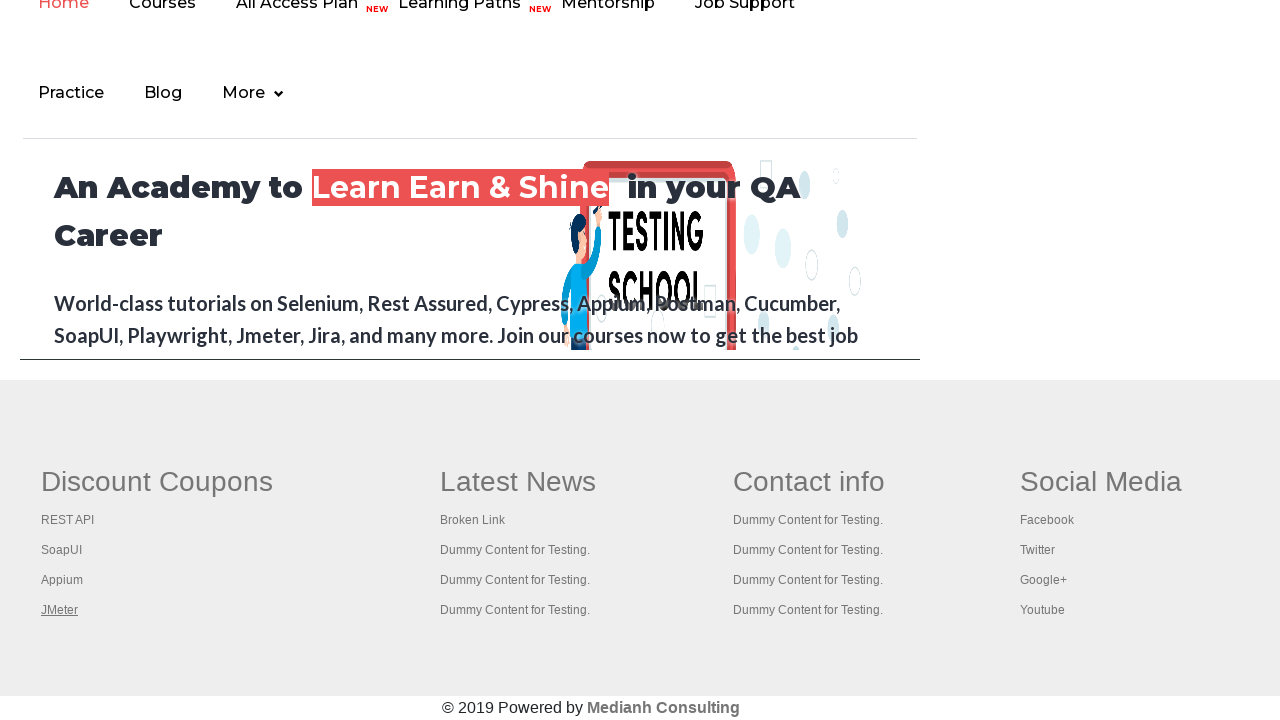

Waited for page to load (domcontentloaded)
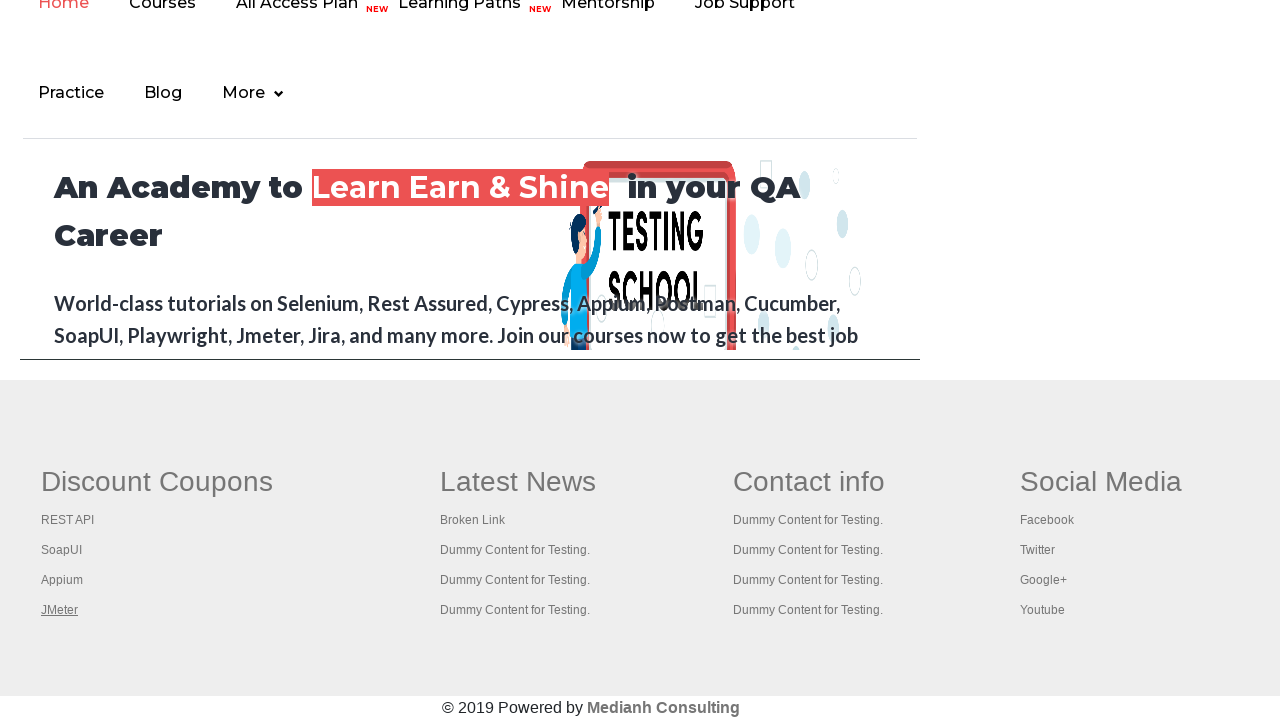

Brought tab to front
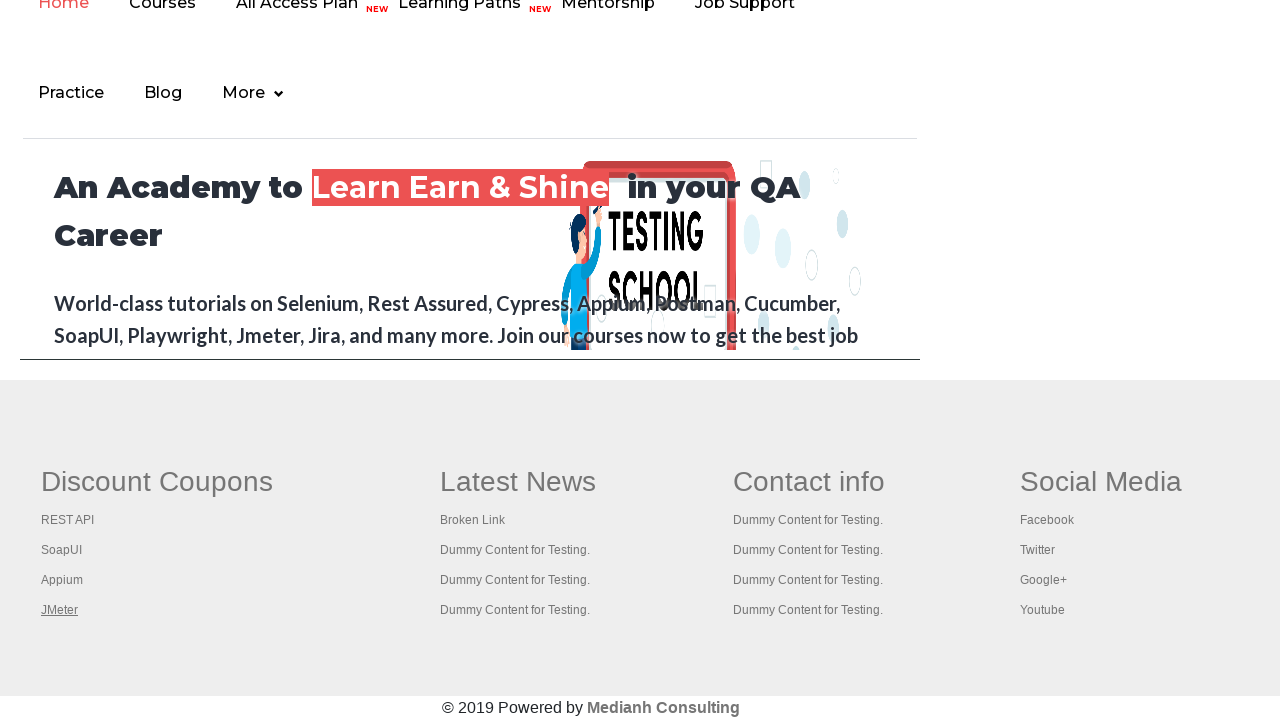

Waited for page to load (domcontentloaded)
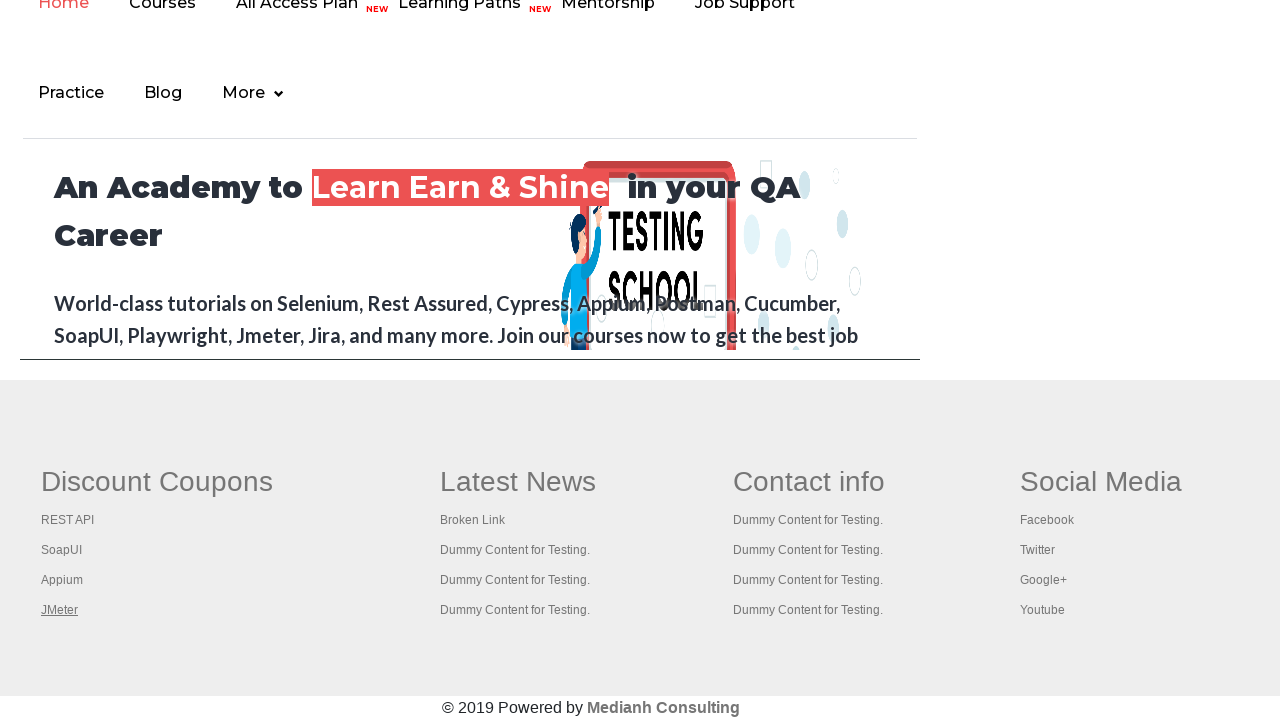

Brought tab to front
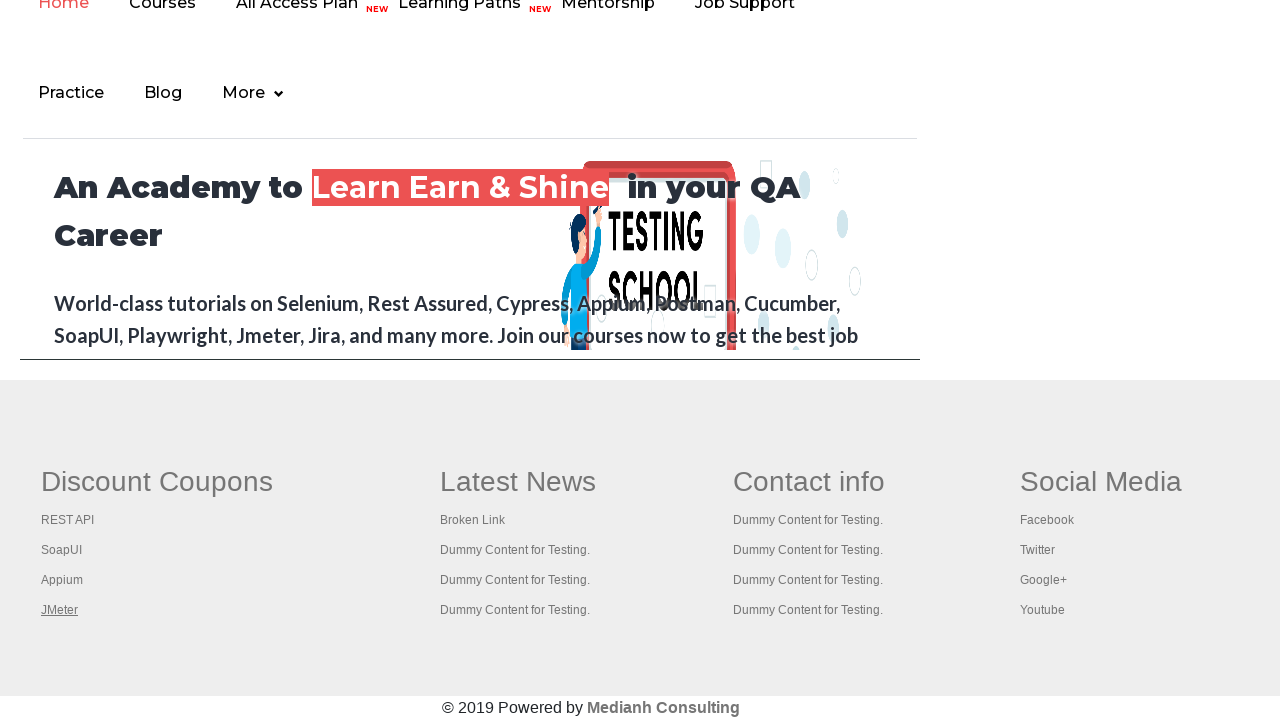

Waited for page to load (domcontentloaded)
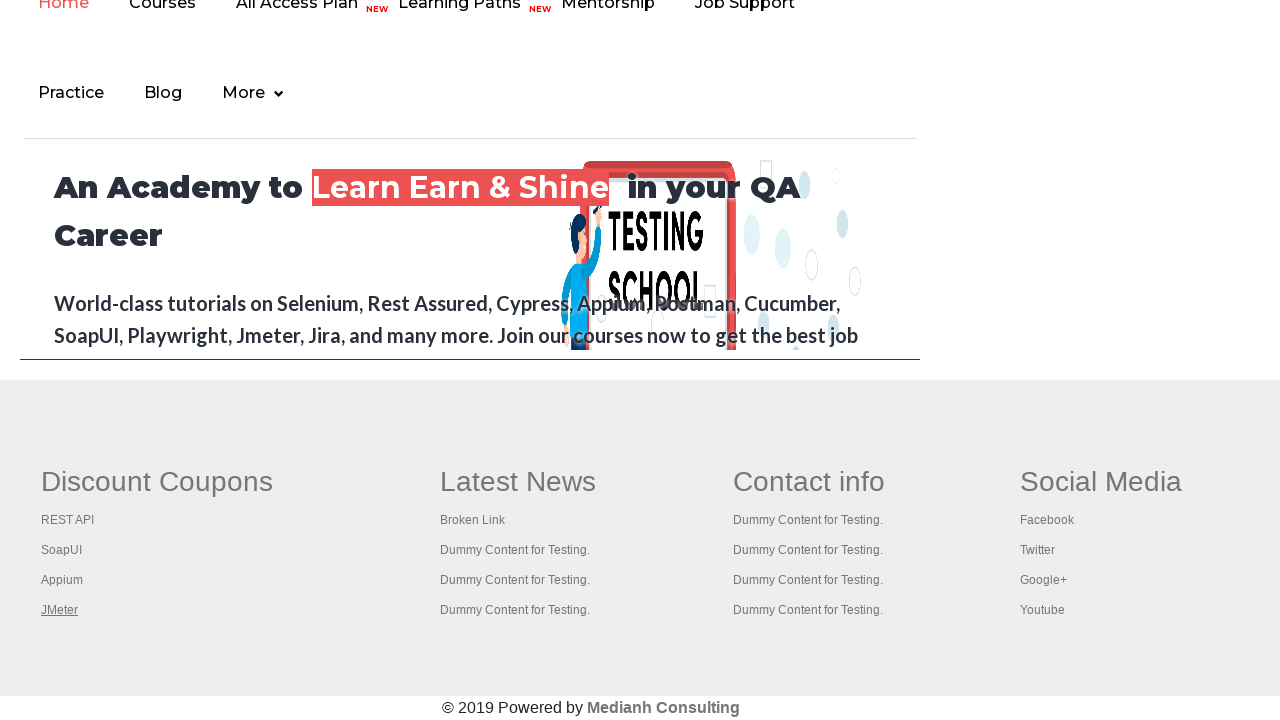

Brought tab to front
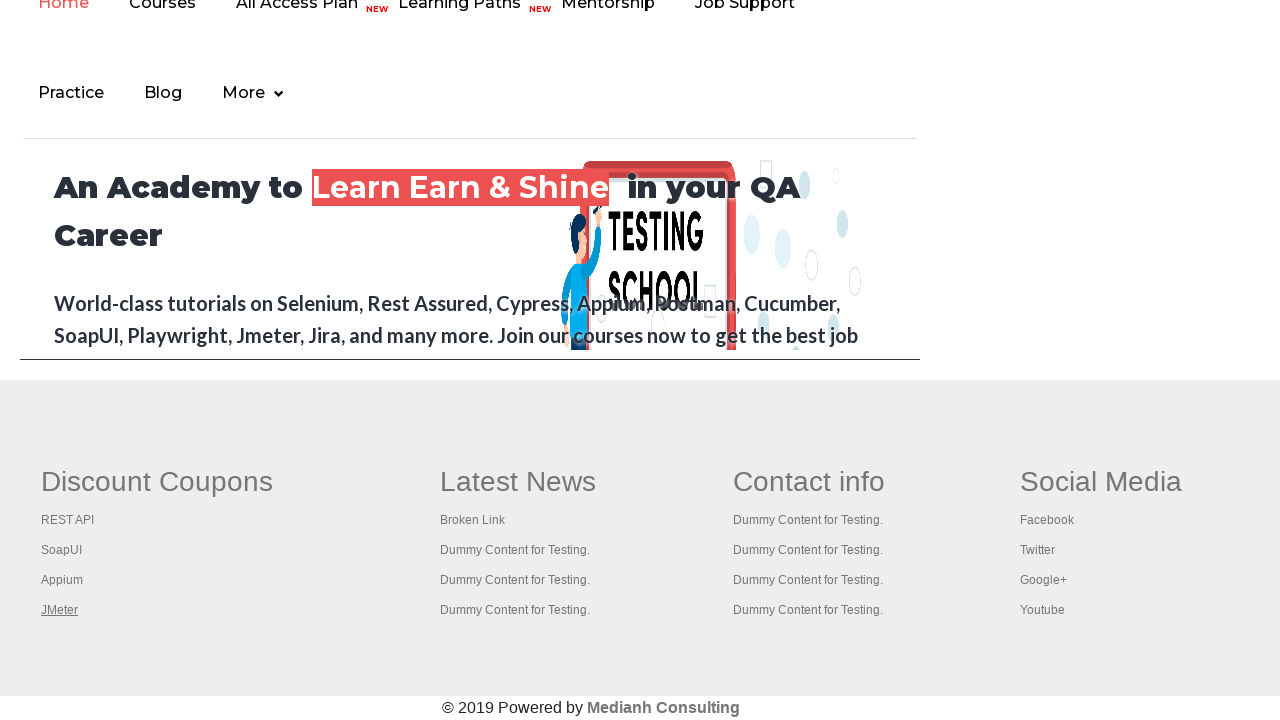

Waited for page to load (domcontentloaded)
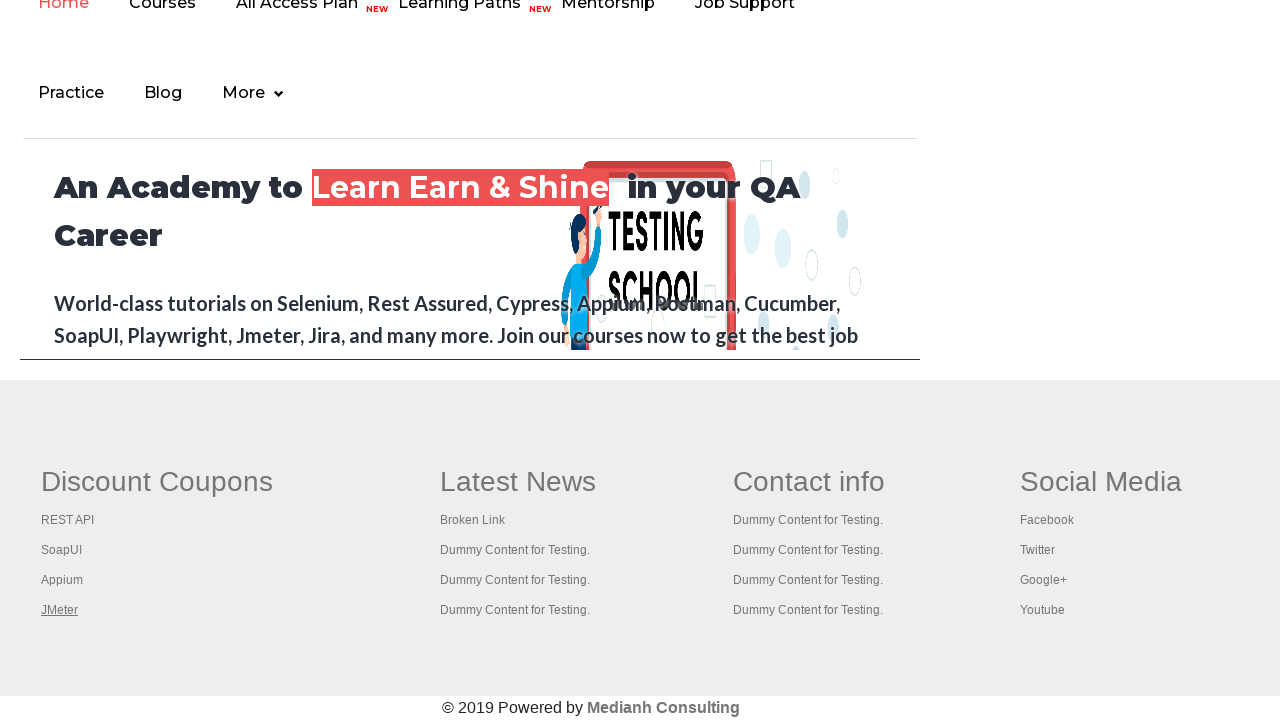

Brought tab to front
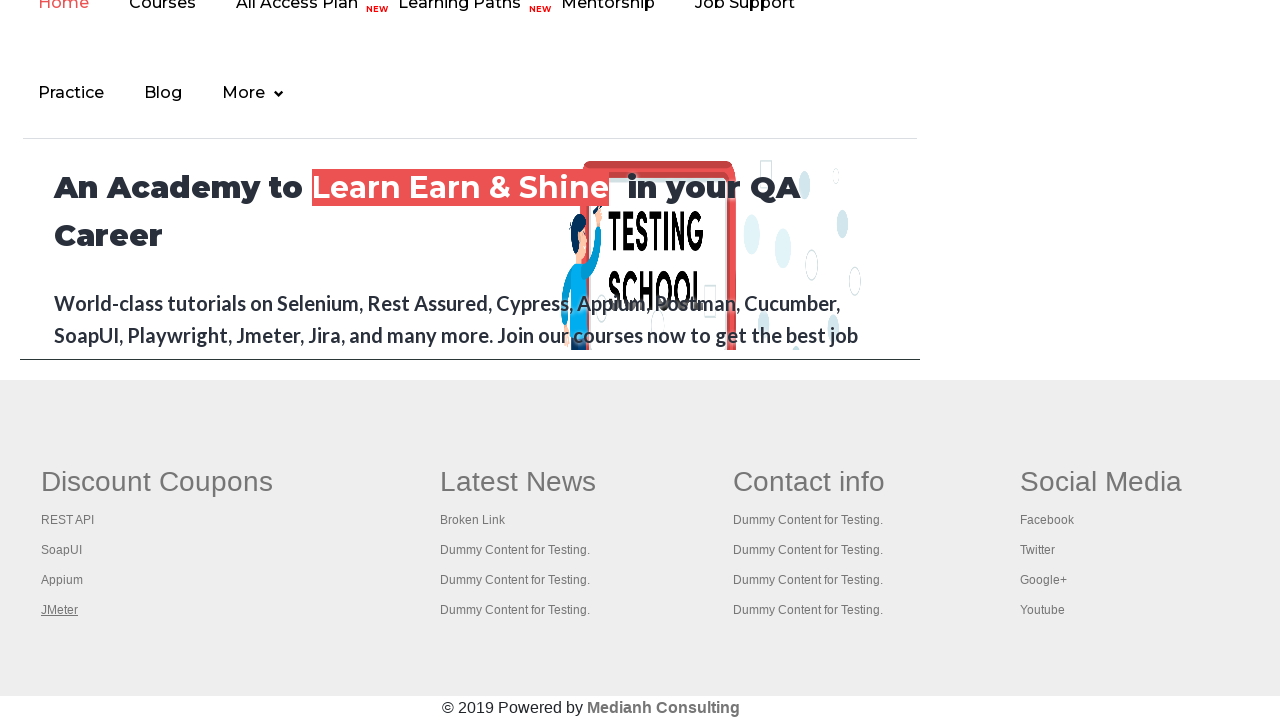

Waited for page to load (domcontentloaded)
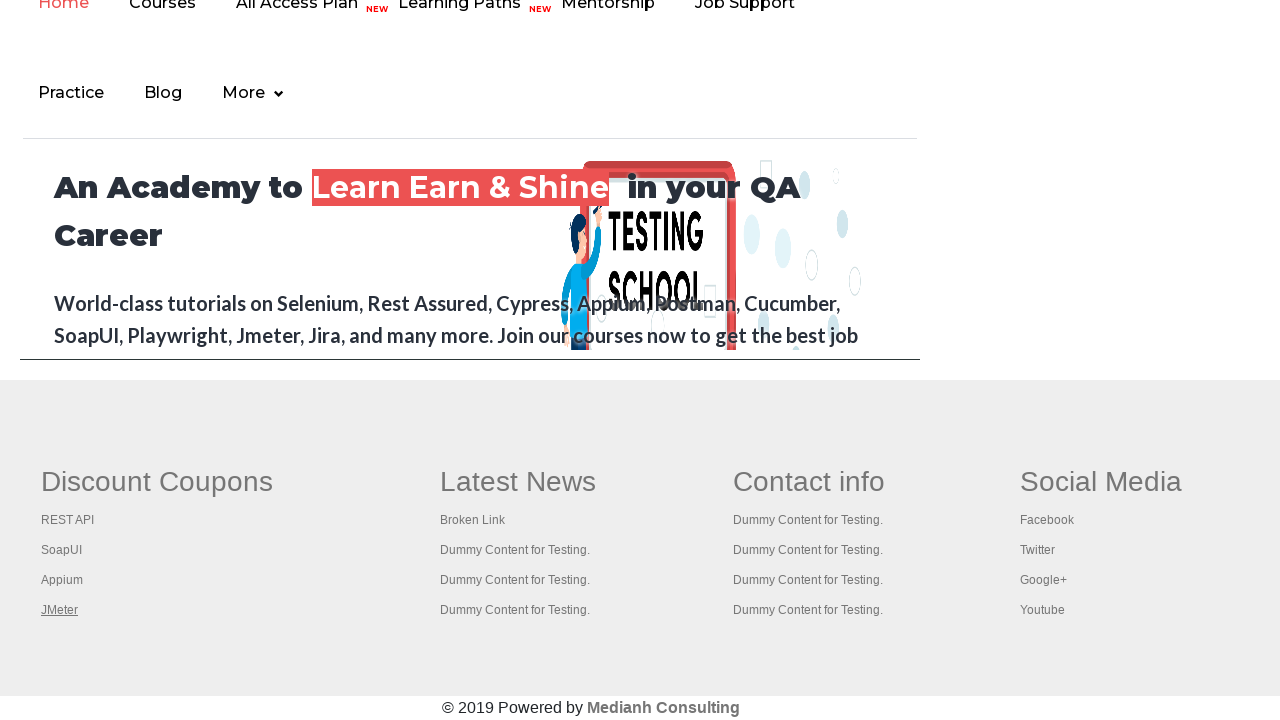

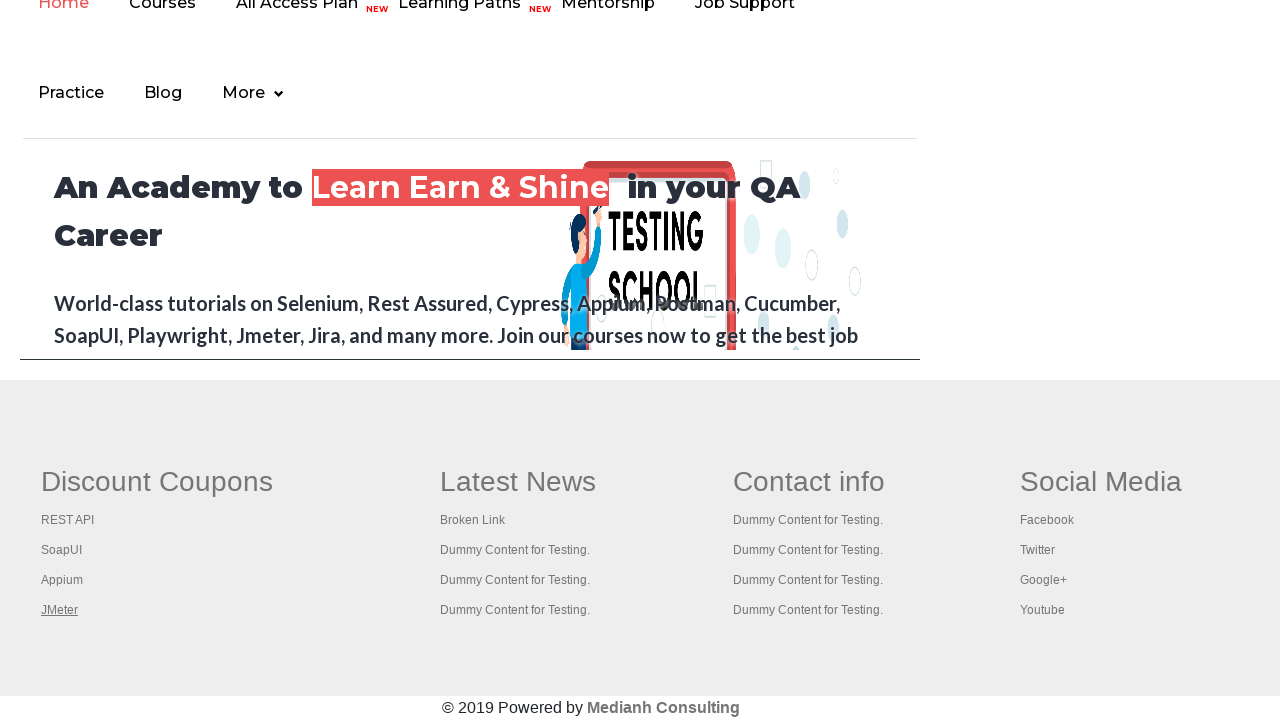